Tests navigation menu interactions on Bootstrap documentation by hovering and clicking through multiple sidebar menu items, ending with a context-click action

Starting URL: https://getbootstrap.com/docs/5.3/getting-started/introduction/

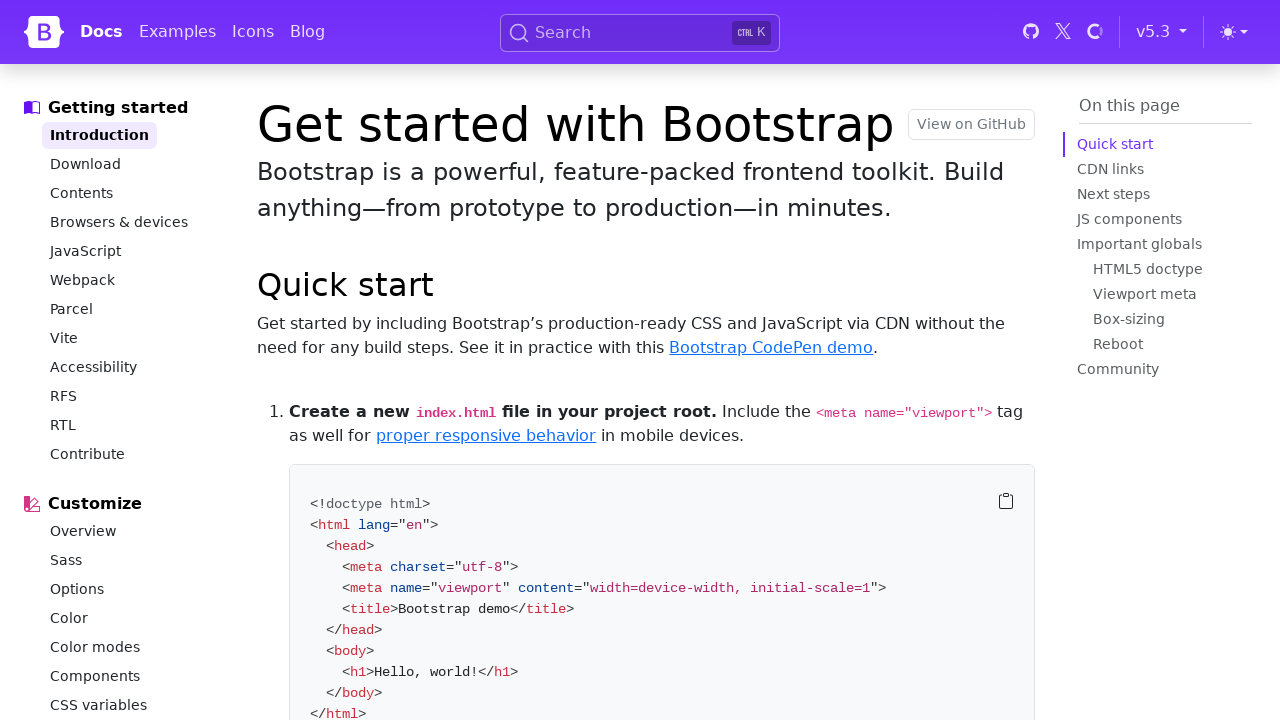

Hovered over first navigation menu item in Bootstrap sidebar at (121, 134) on xpath=//*[@id="bd-docs-nav"]/ul/li[1]/ul/li[1]
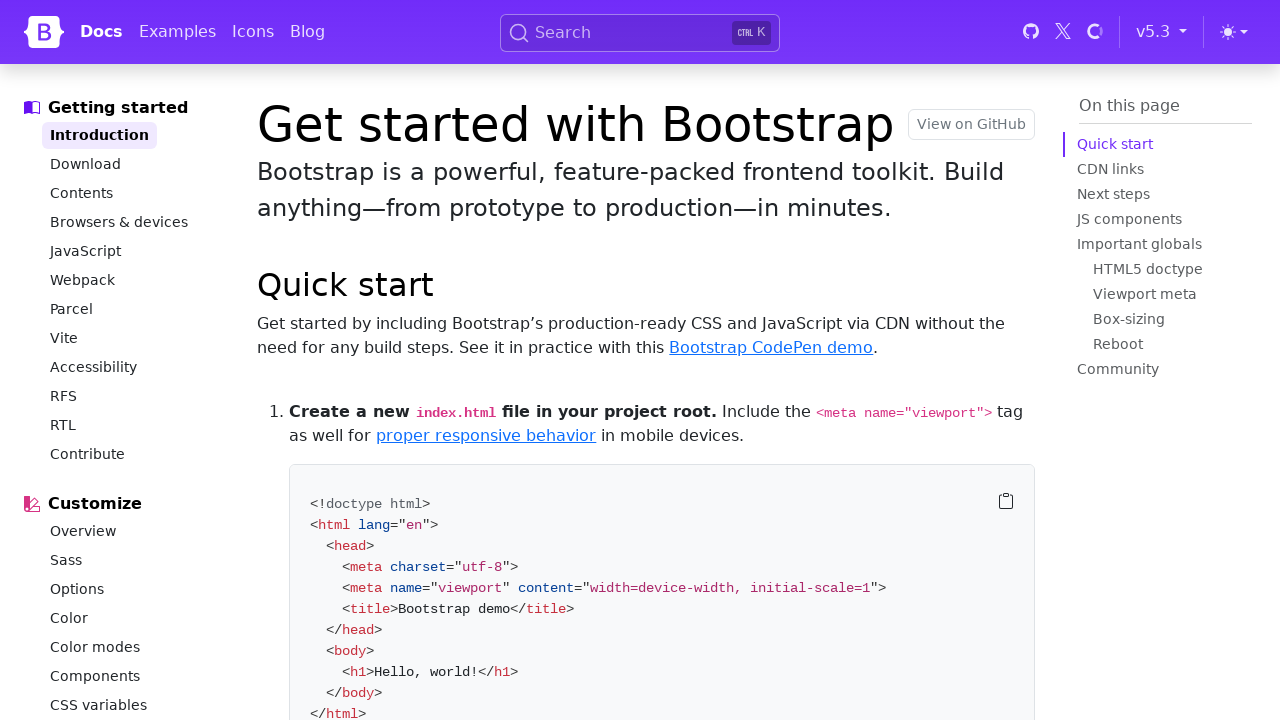

Clicked first navigation menu item at (121, 134) on xpath=//*[@id="bd-docs-nav"]/ul/li[1]/ul/li[1]
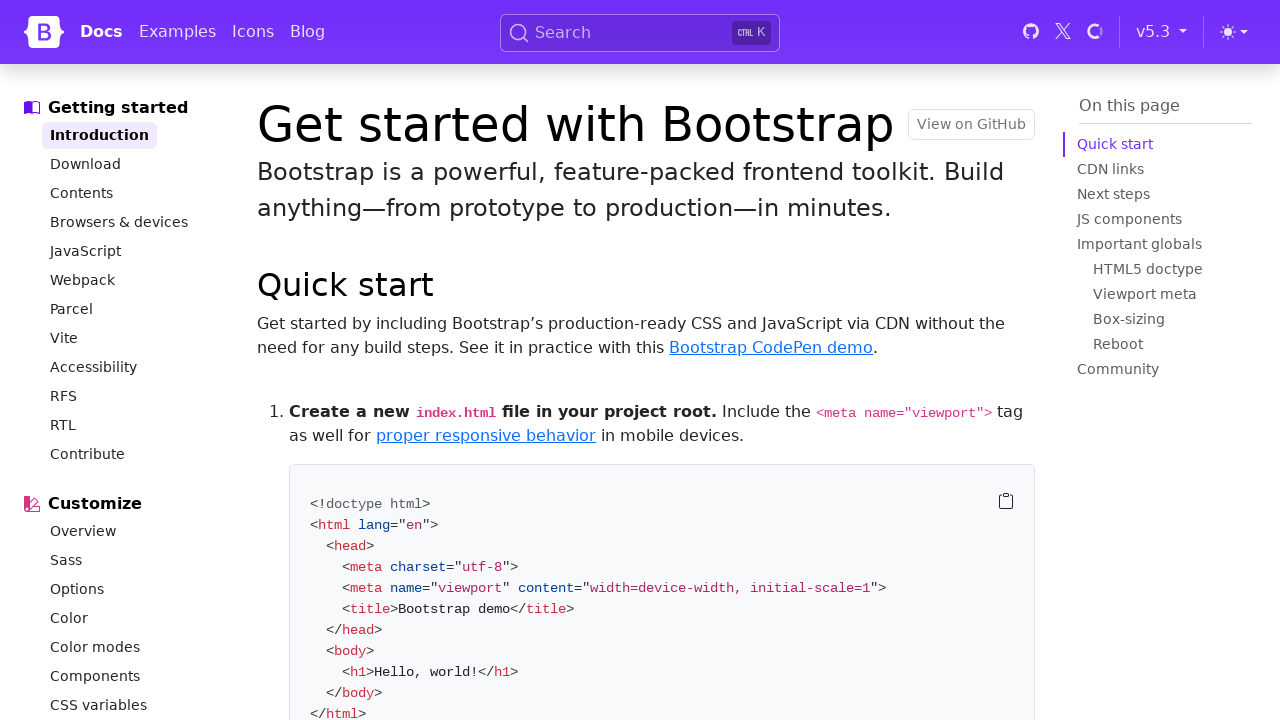

Hovered over second navigation menu item in Bootstrap sidebar at (121, 164) on xpath=//*[@id="bd-docs-nav"]/ul/li[1]/ul/li[2]
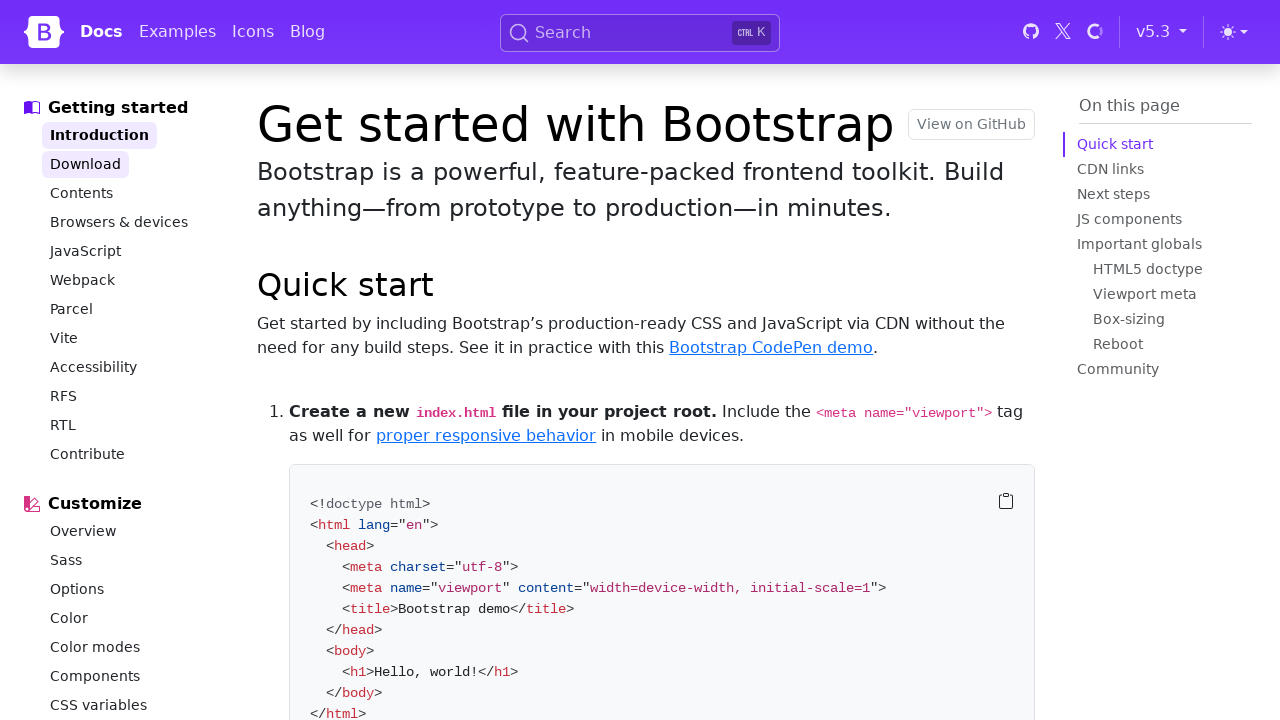

Clicked second navigation menu item at (121, 164) on xpath=//*[@id="bd-docs-nav"]/ul/li[1]/ul/li[2]
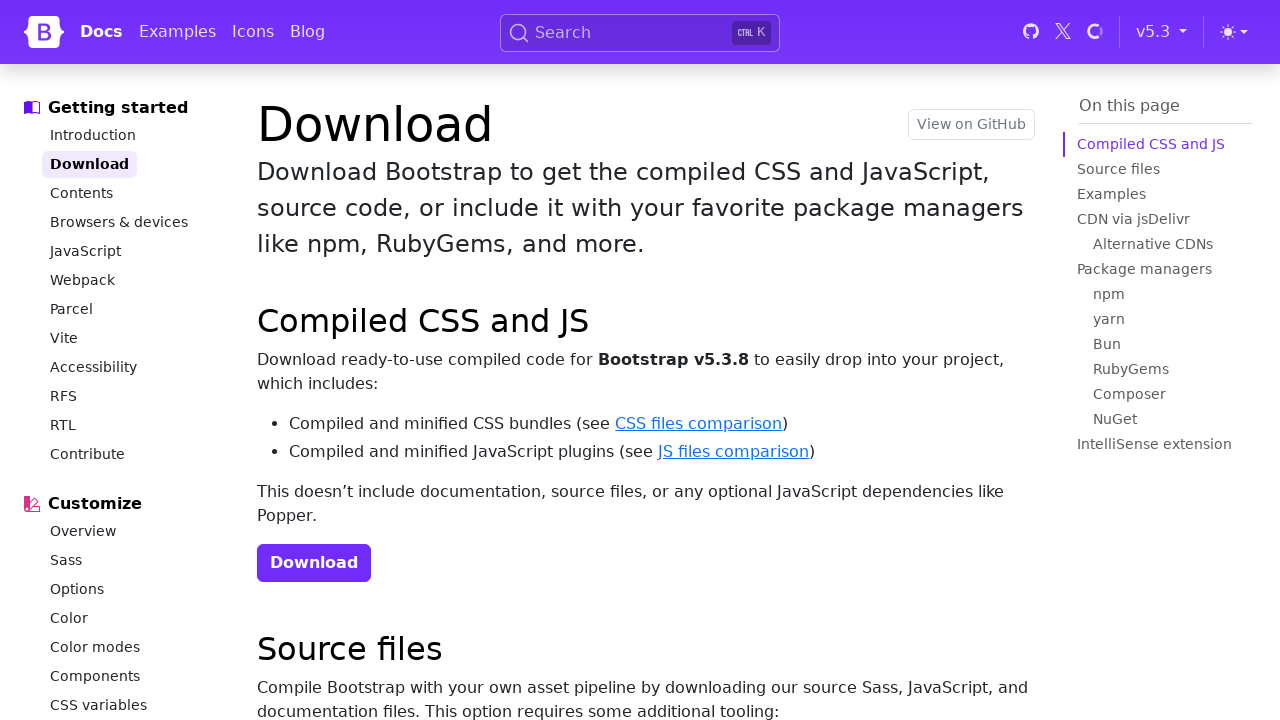

Hovered over third navigation menu item in Bootstrap sidebar at (121, 192) on xpath=//*[@id="bd-docs-nav"]/ul/li[1]/ul/li[3]
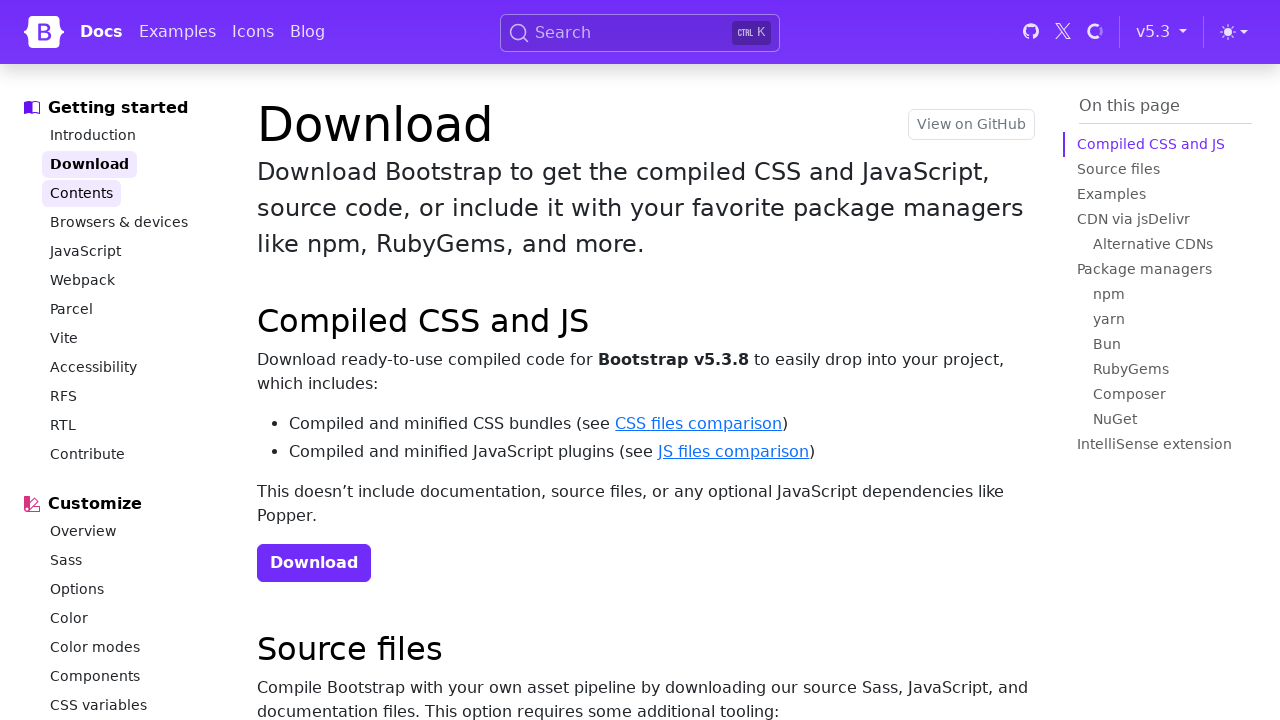

Clicked third navigation menu item at (121, 192) on xpath=//*[@id="bd-docs-nav"]/ul/li[1]/ul/li[3]
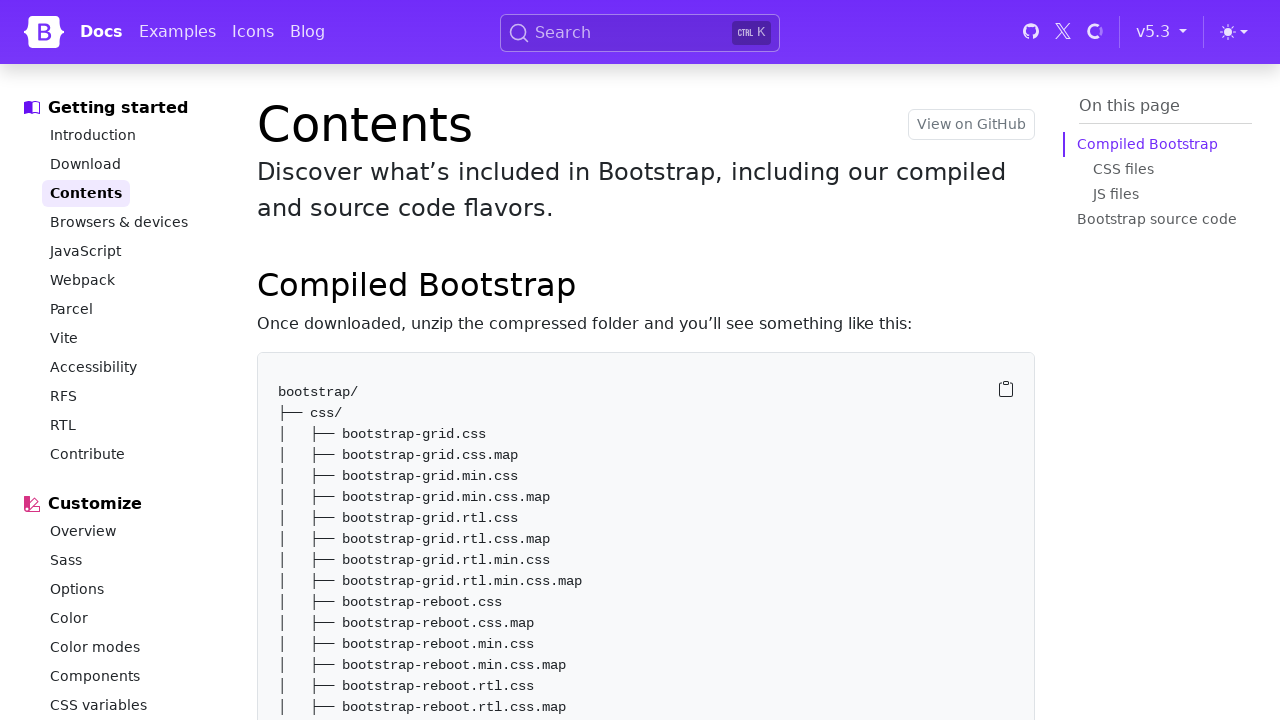

Hovered over fourth navigation menu item in Bootstrap sidebar at (121, 222) on xpath=//*[@id="bd-docs-nav"]/ul/li[1]/ul/li[4]
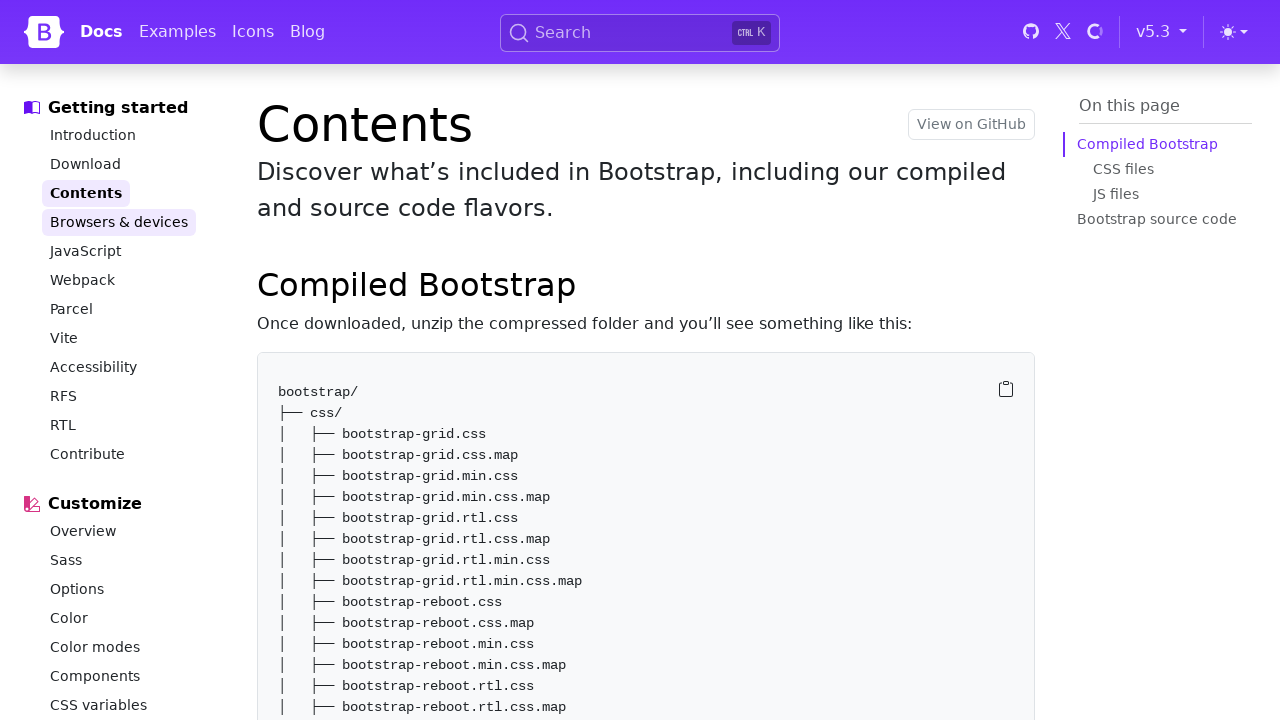

Clicked fourth navigation menu item at (121, 222) on xpath=//*[@id="bd-docs-nav"]/ul/li[1]/ul/li[4]
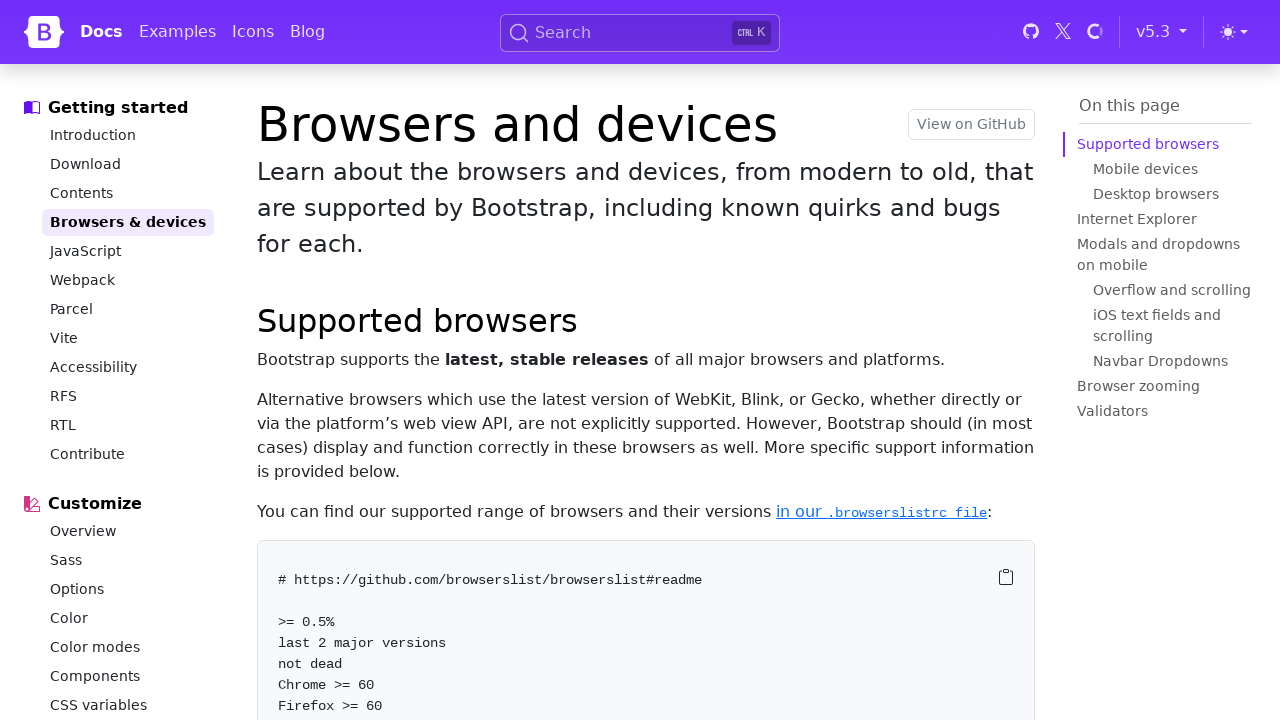

Hovered over fifth navigation menu item in Bootstrap sidebar at (121, 250) on xpath=//*[@id="bd-docs-nav"]/ul/li[1]/ul/li[5]
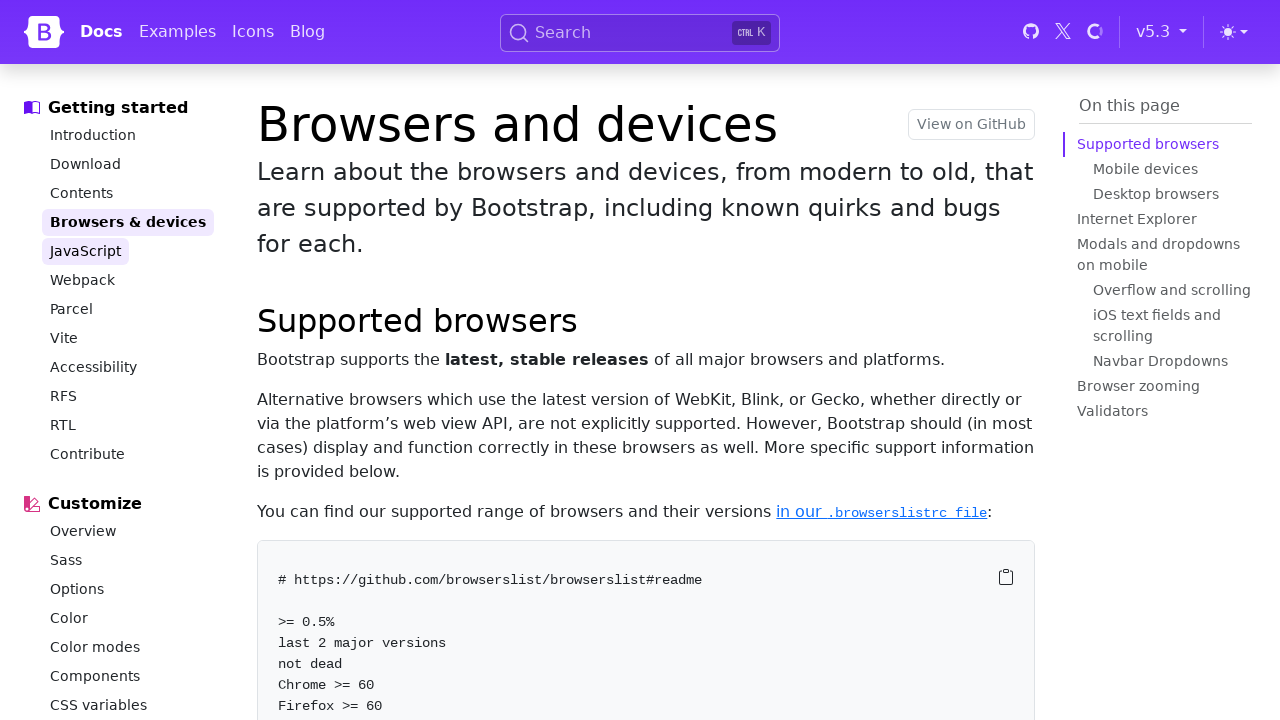

Clicked fifth navigation menu item at (121, 250) on xpath=//*[@id="bd-docs-nav"]/ul/li[1]/ul/li[5]
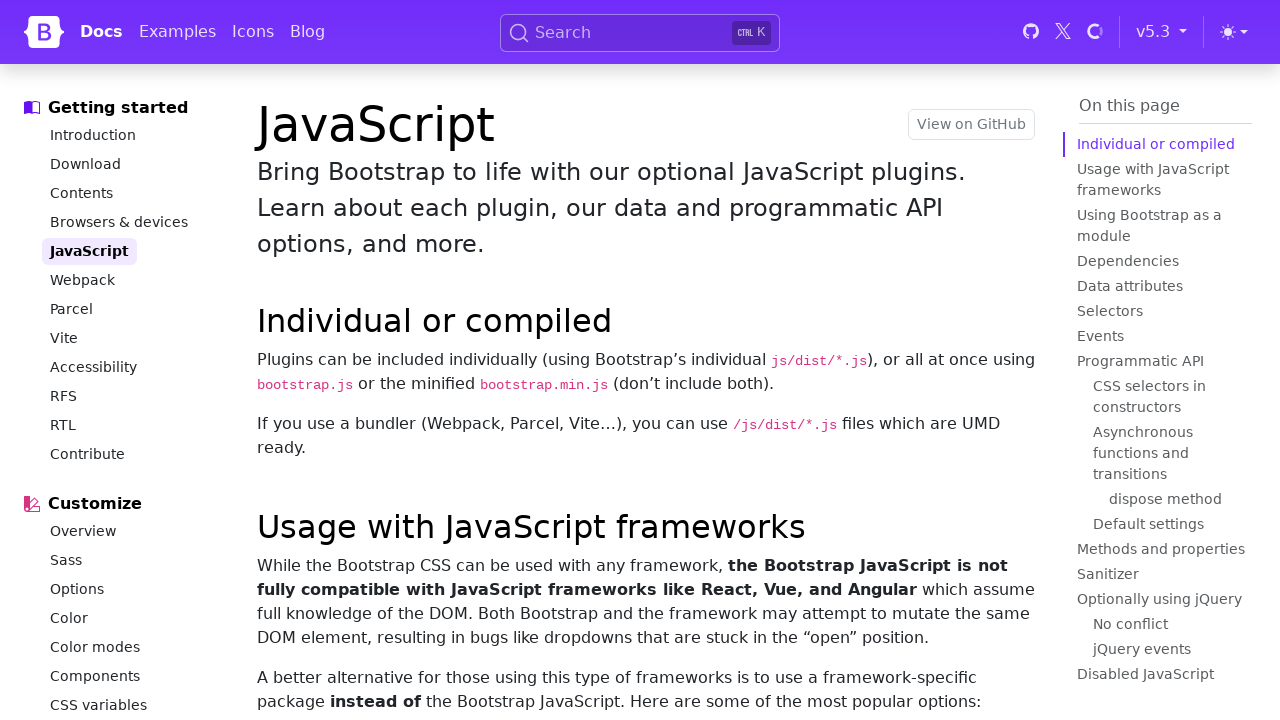

Hovered over sixth navigation menu item in Bootstrap sidebar at (121, 280) on xpath=//*[@id="bd-docs-nav"]/ul/li[1]/ul/li[6]
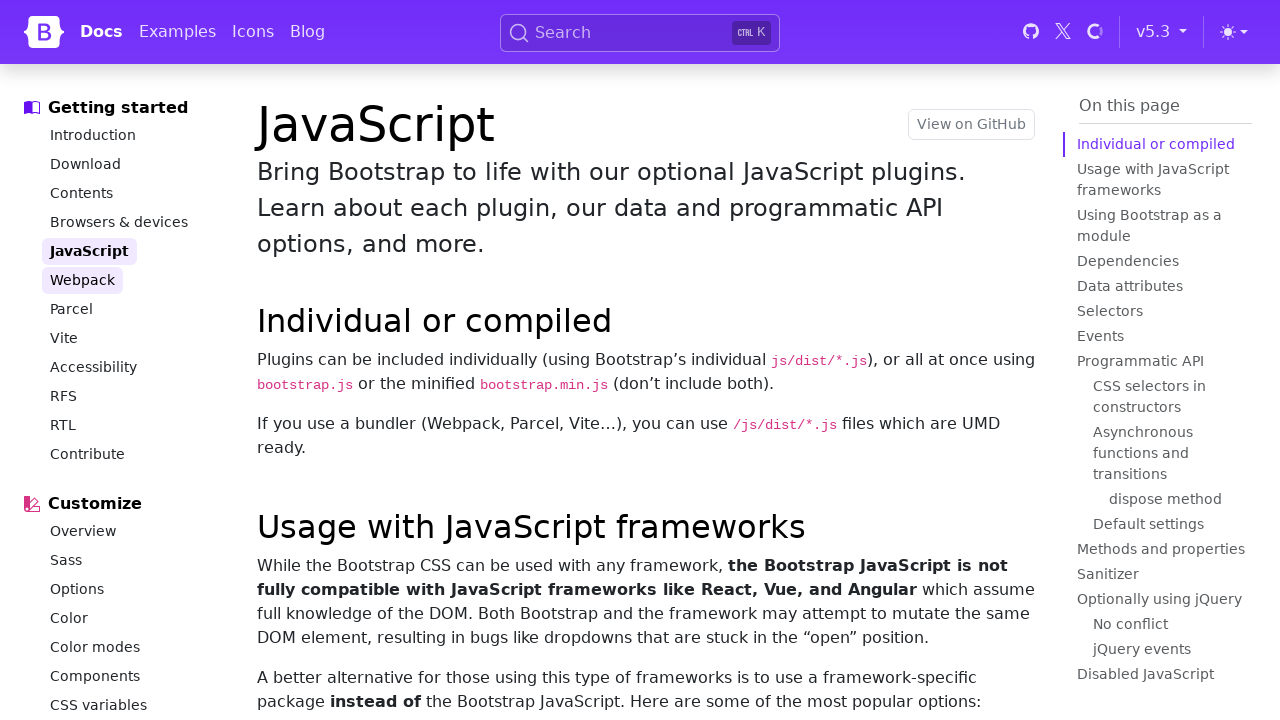

Clicked sixth navigation menu item at (121, 280) on xpath=//*[@id="bd-docs-nav"]/ul/li[1]/ul/li[6]
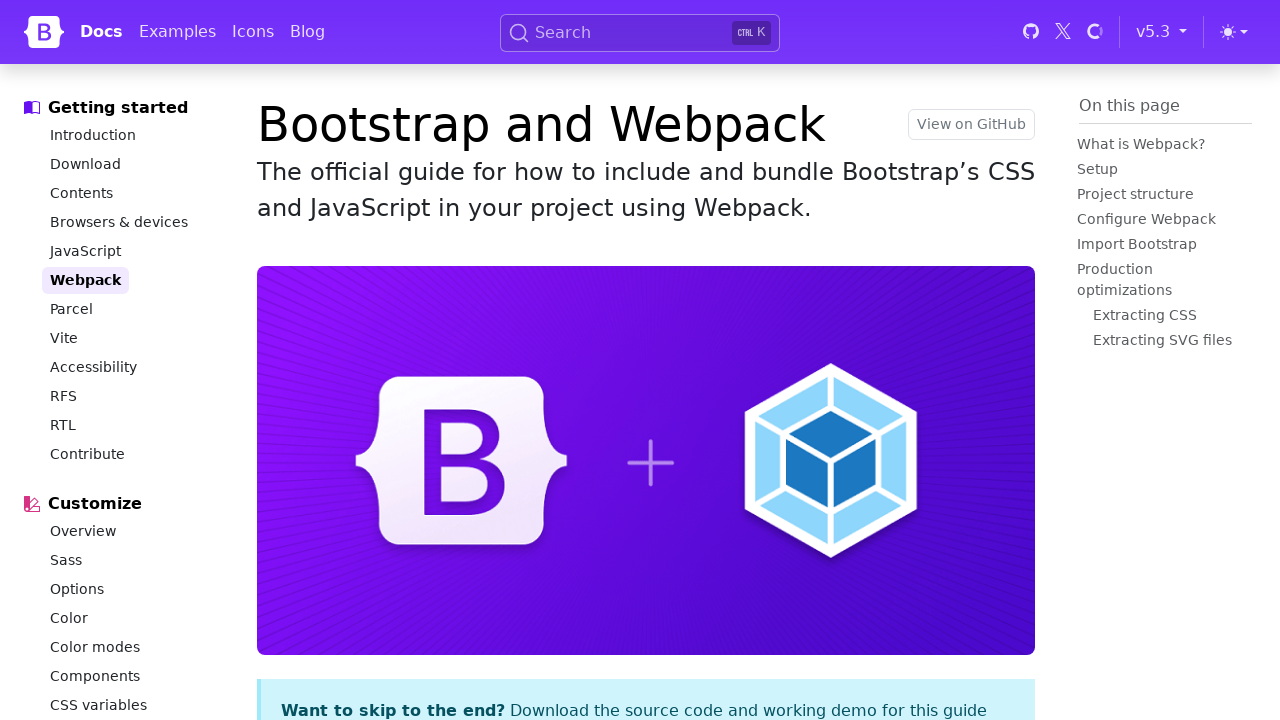

Hovered over seventh navigation menu item in Bootstrap sidebar at (121, 308) on xpath=//*[@id="bd-docs-nav"]/ul/li[1]/ul/li[7]
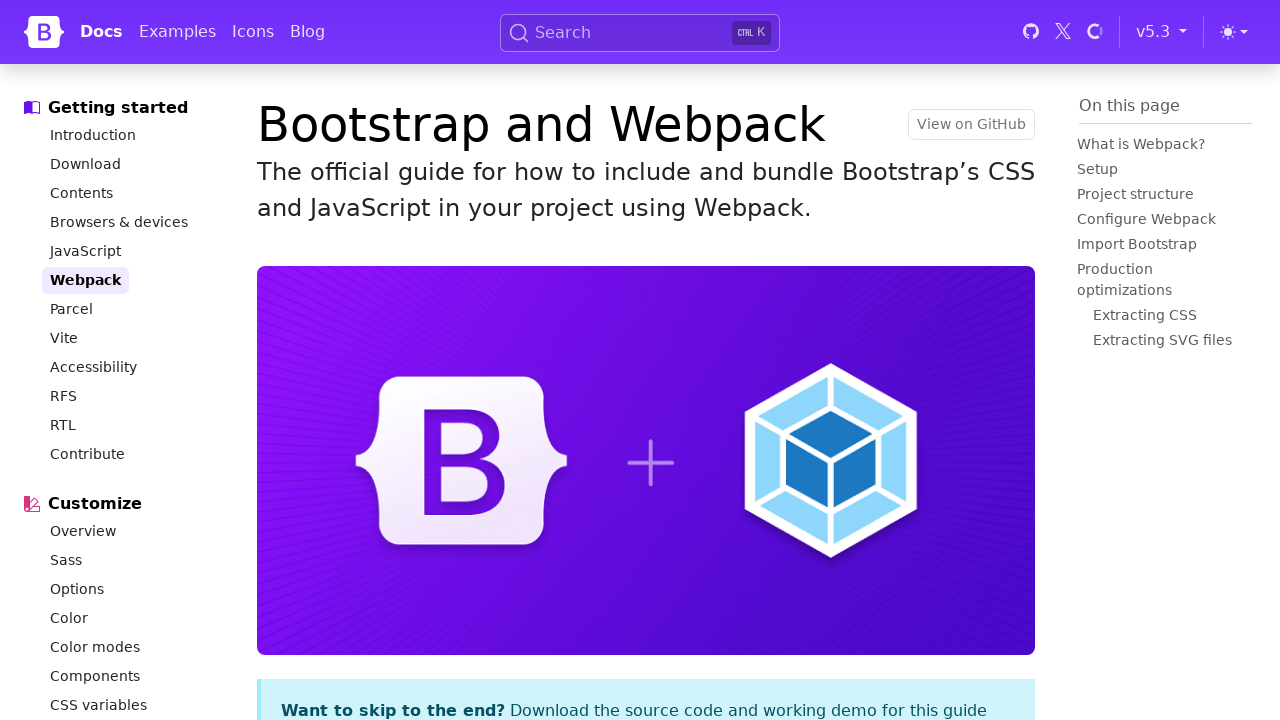

Clicked seventh navigation menu item at (121, 308) on xpath=//*[@id="bd-docs-nav"]/ul/li[1]/ul/li[7]
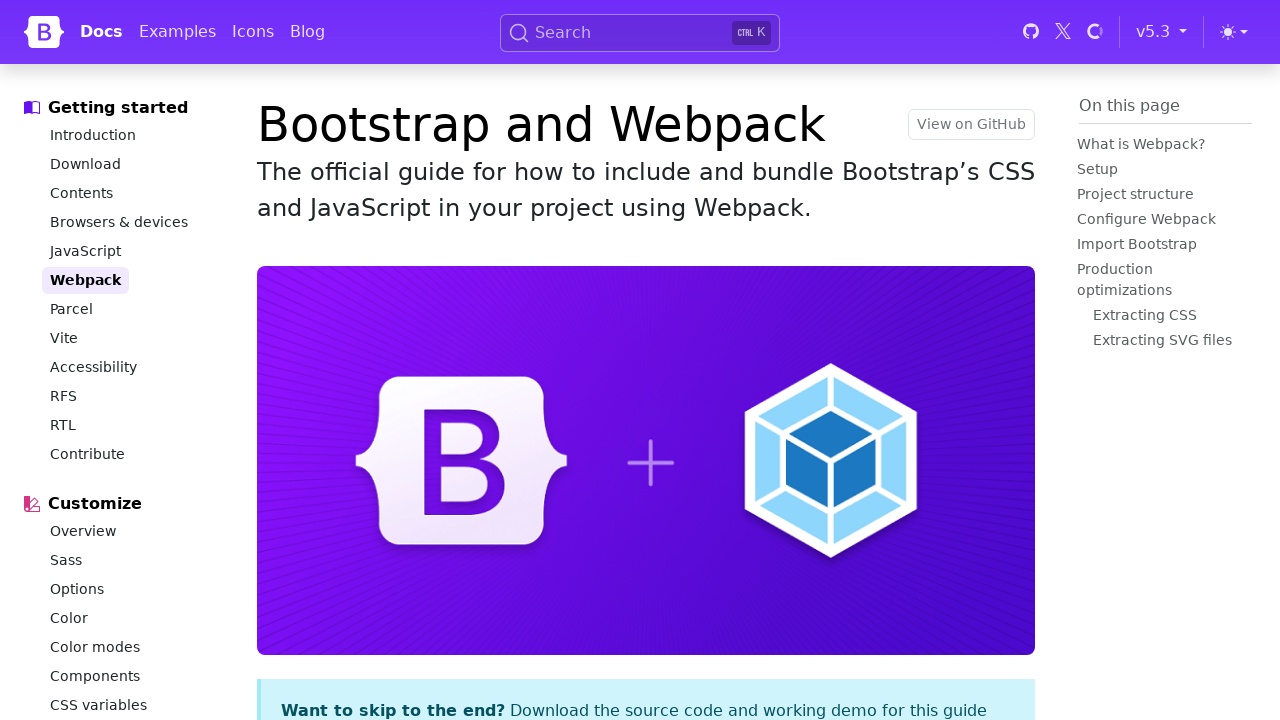

Performed context-click (right-click) on page body at (640, 360) on body
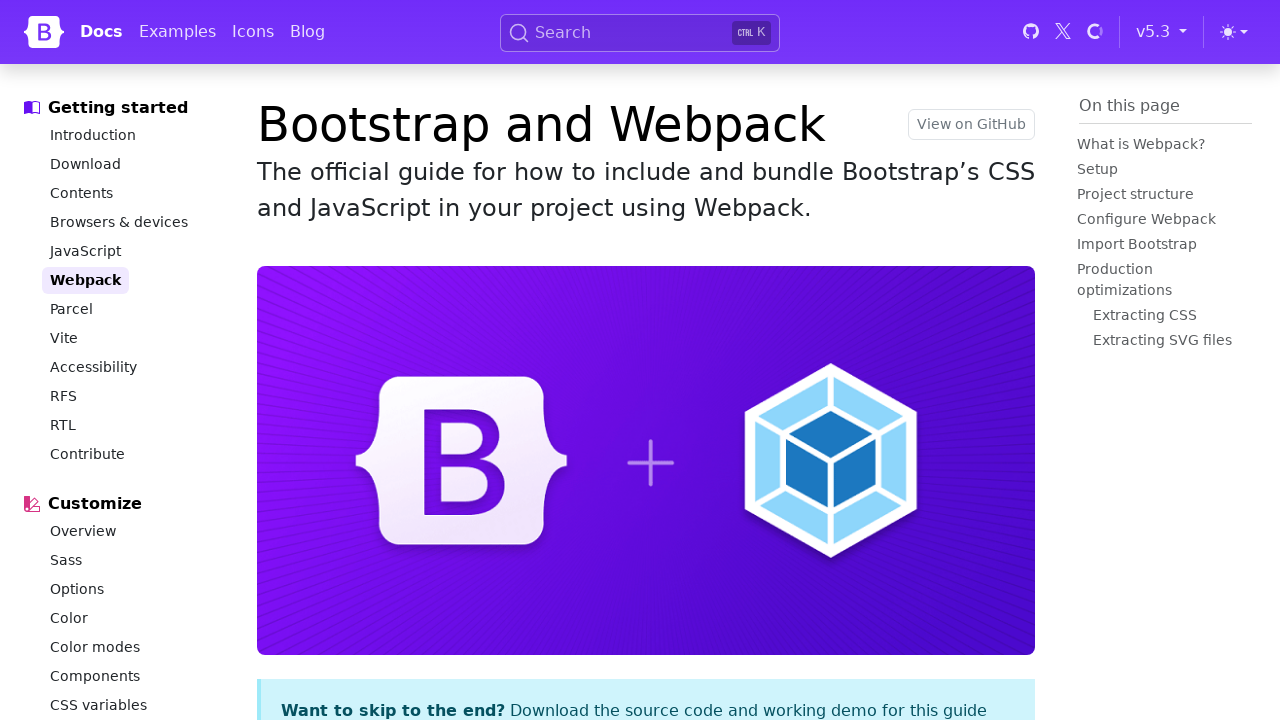

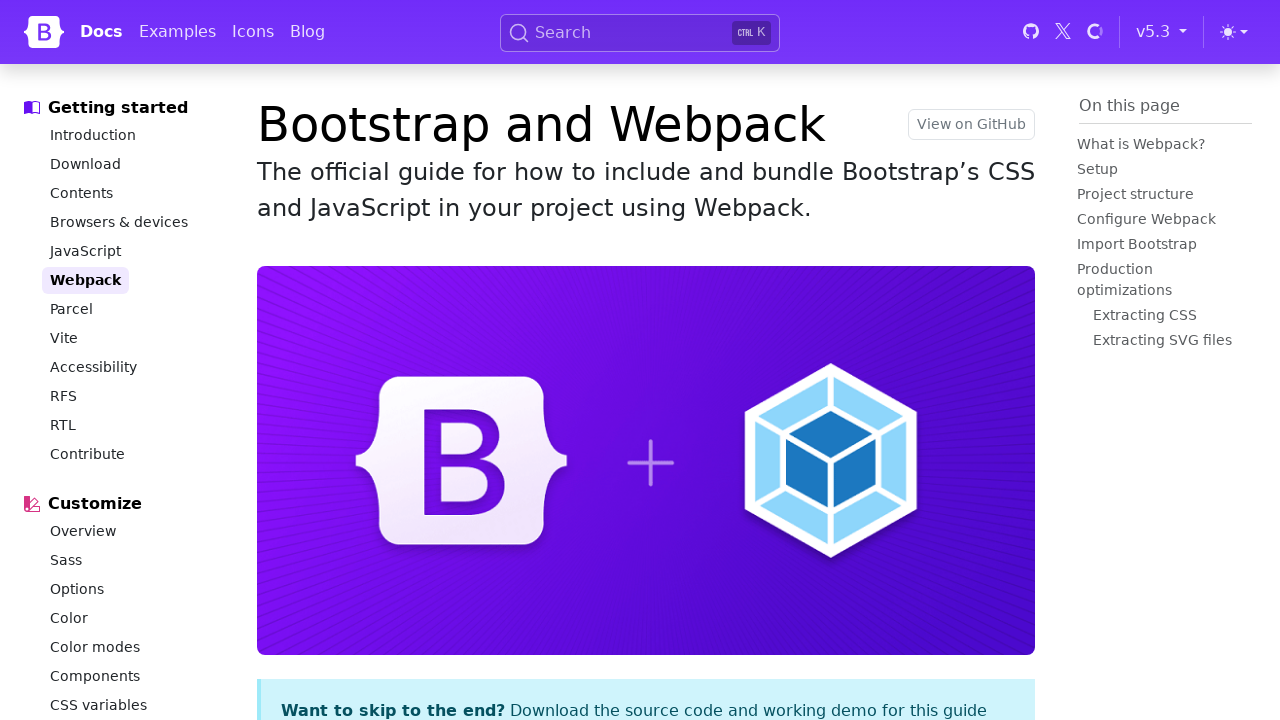